Tests window handling by clicking a link that opens a new window, switching between parent and child windows, and verifying the window titles

Starting URL: https://the-internet.herokuapp.com/windows

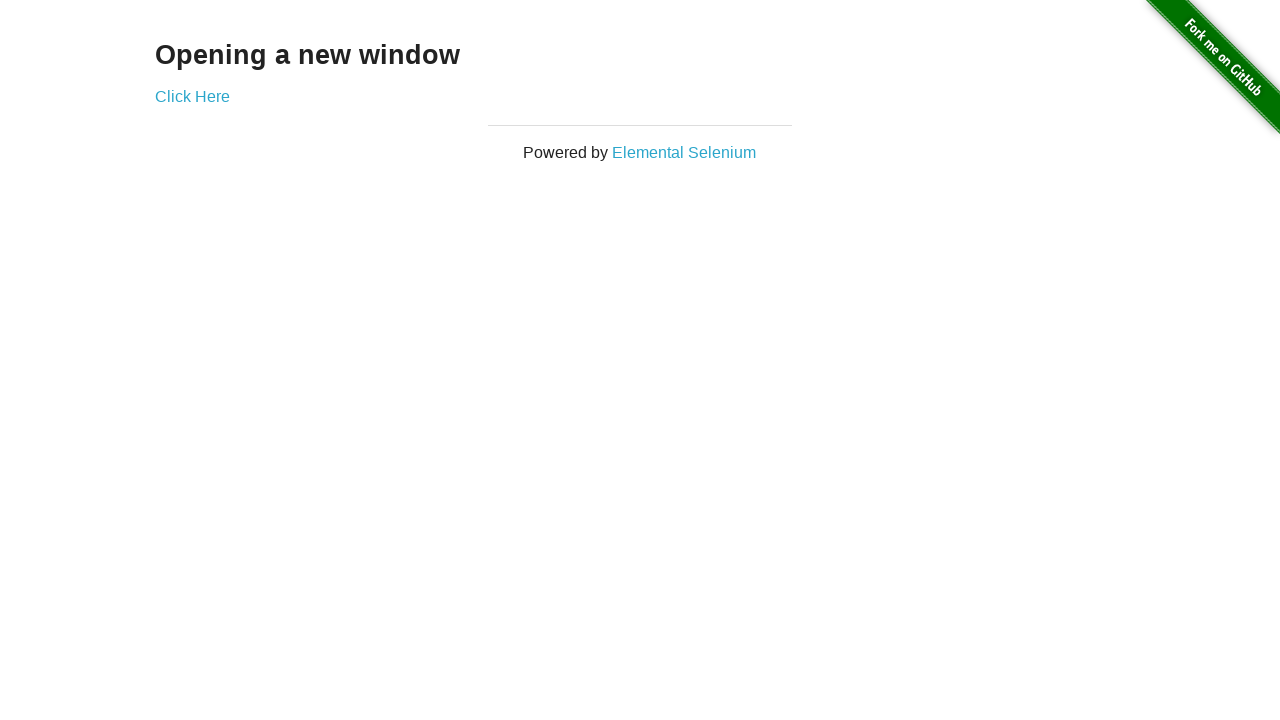

Clicked 'Click Here' link to open new window at (192, 96) on a:has-text('Click Here')
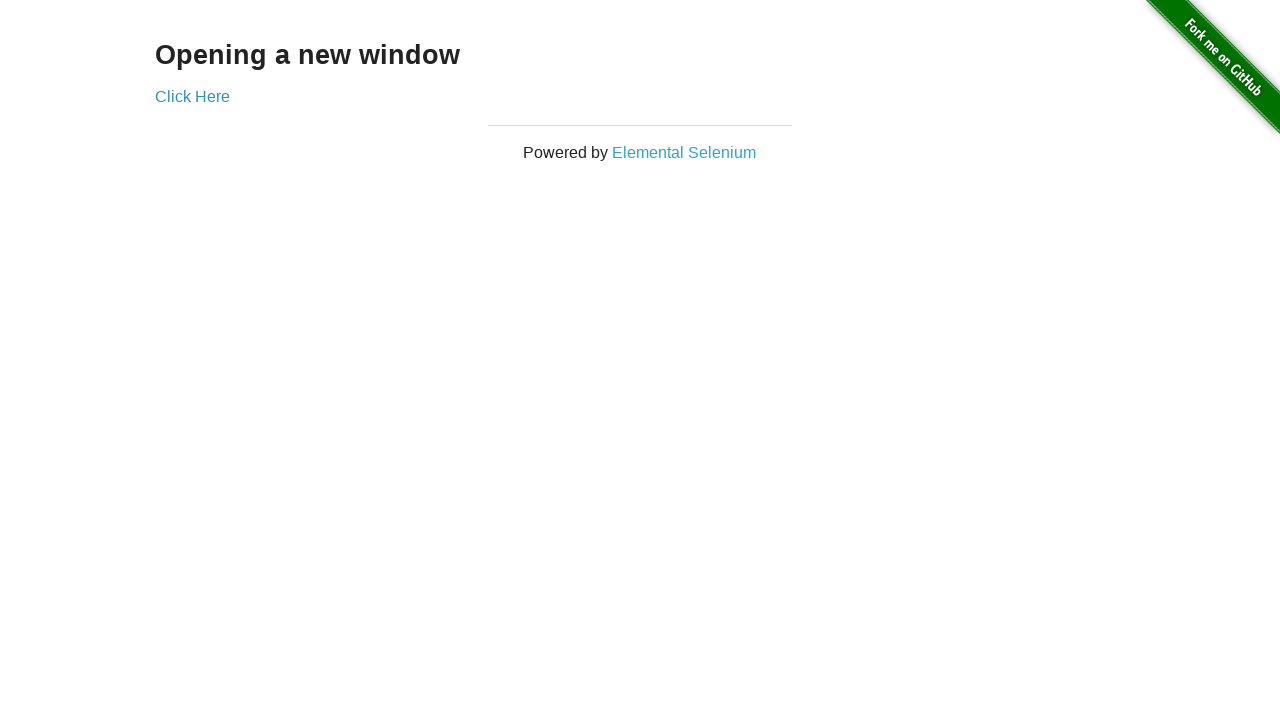

Waited 1000ms for new window to open
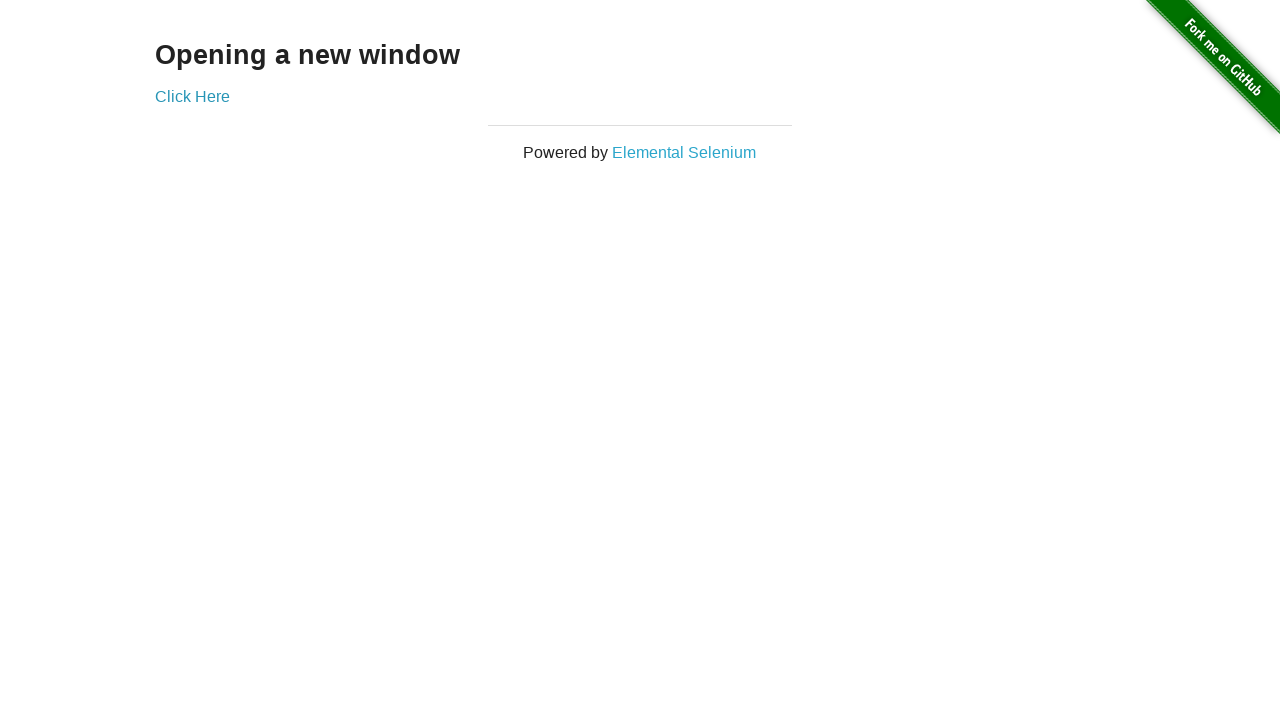

Retrieved all open pages/windows from context
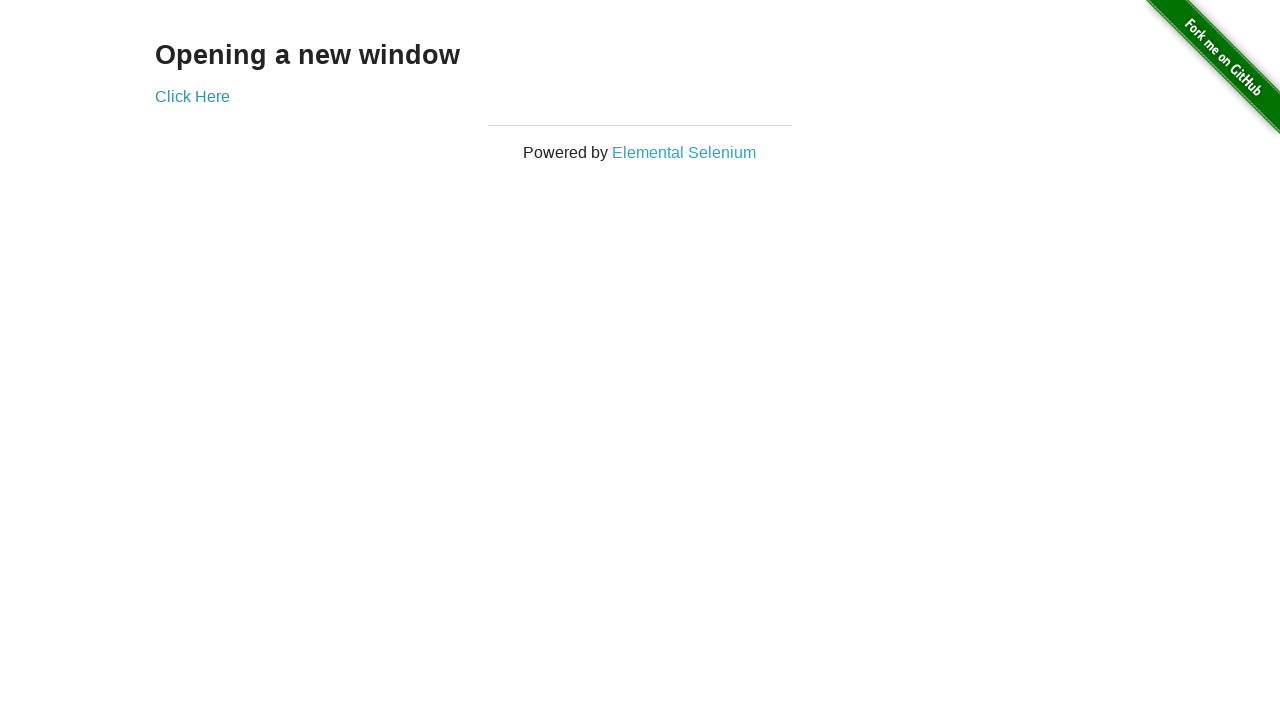

Switched to new child window (second page)
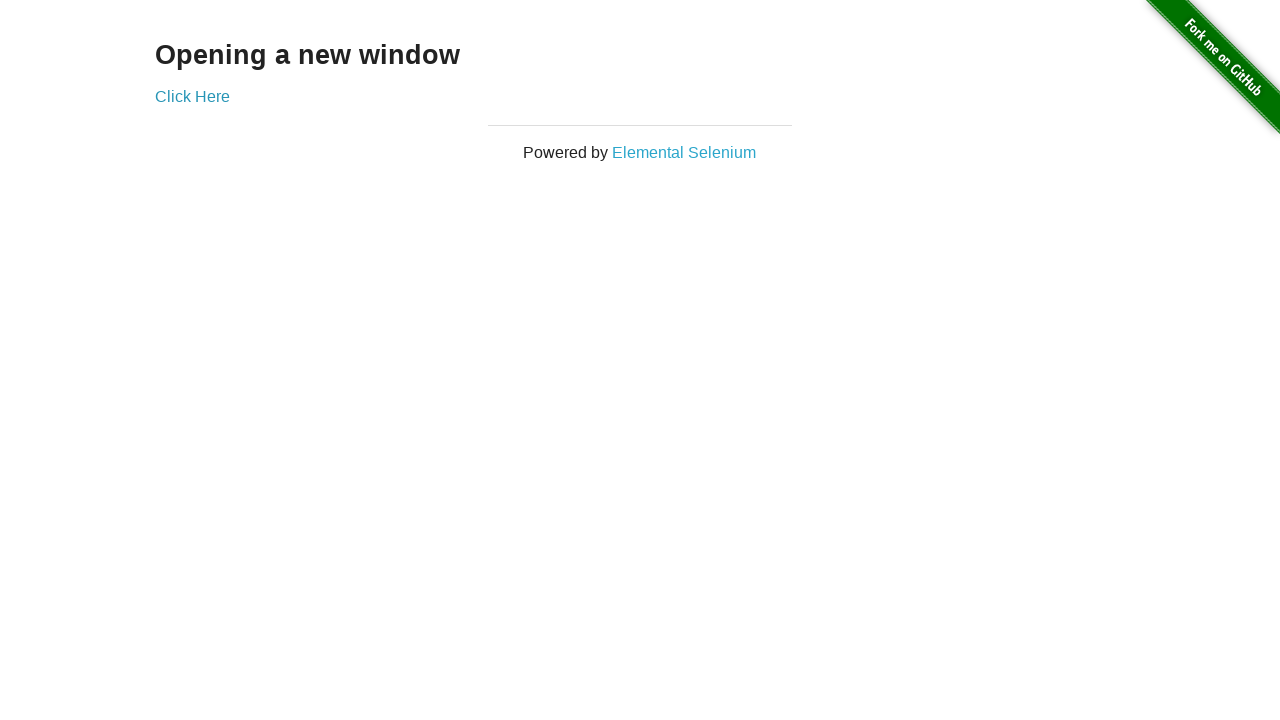

Retrieved and printed title of new window: 'New Window'
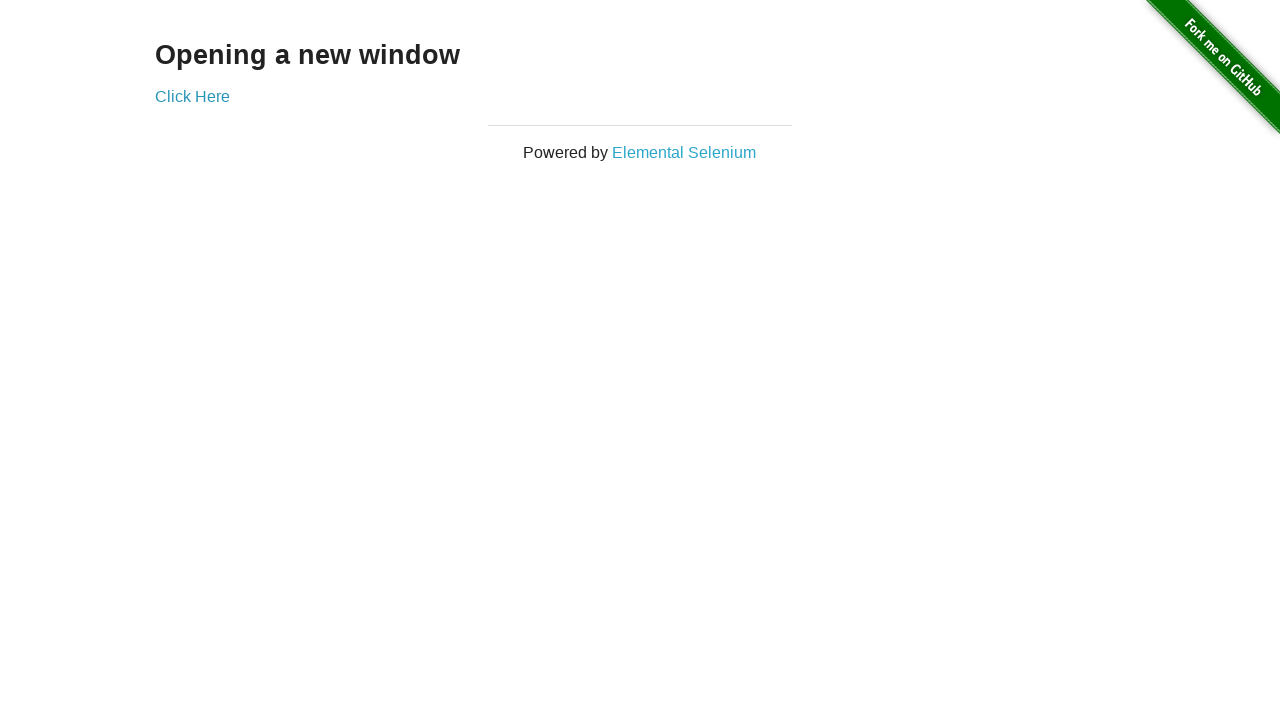

Switched back to original parent window (first page)
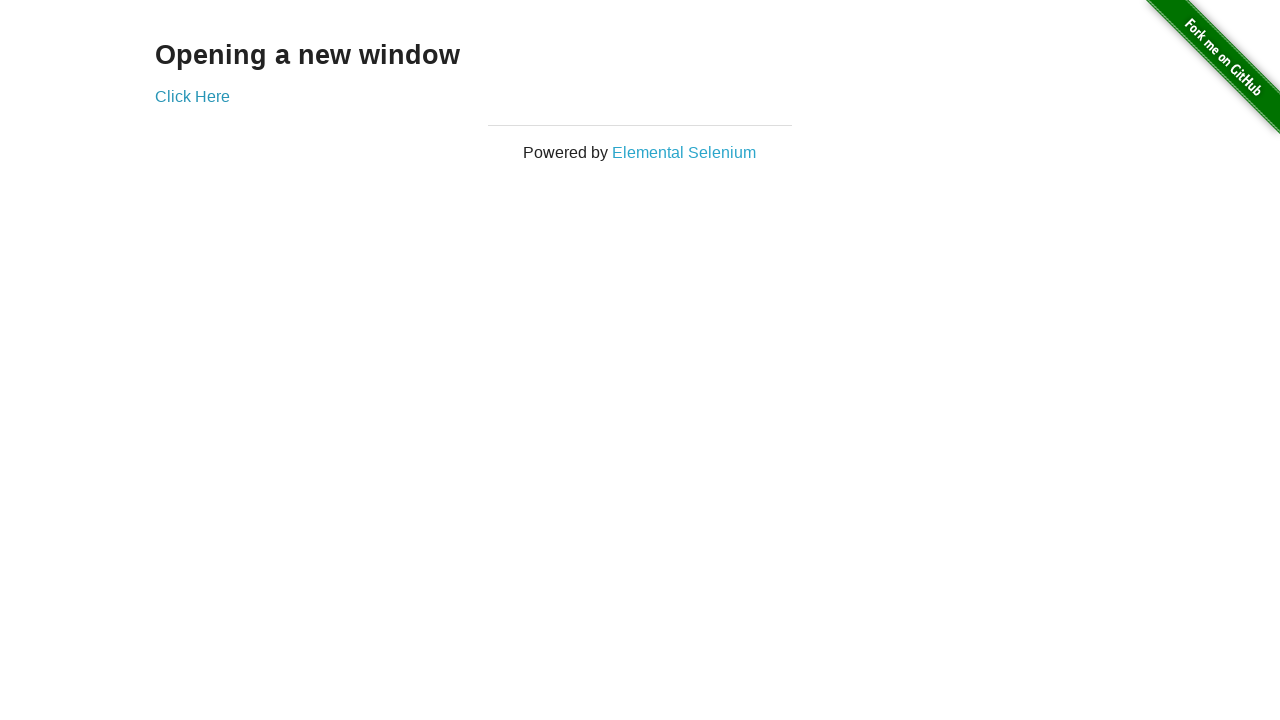

Retrieved and printed title of original window: 'The Internet'
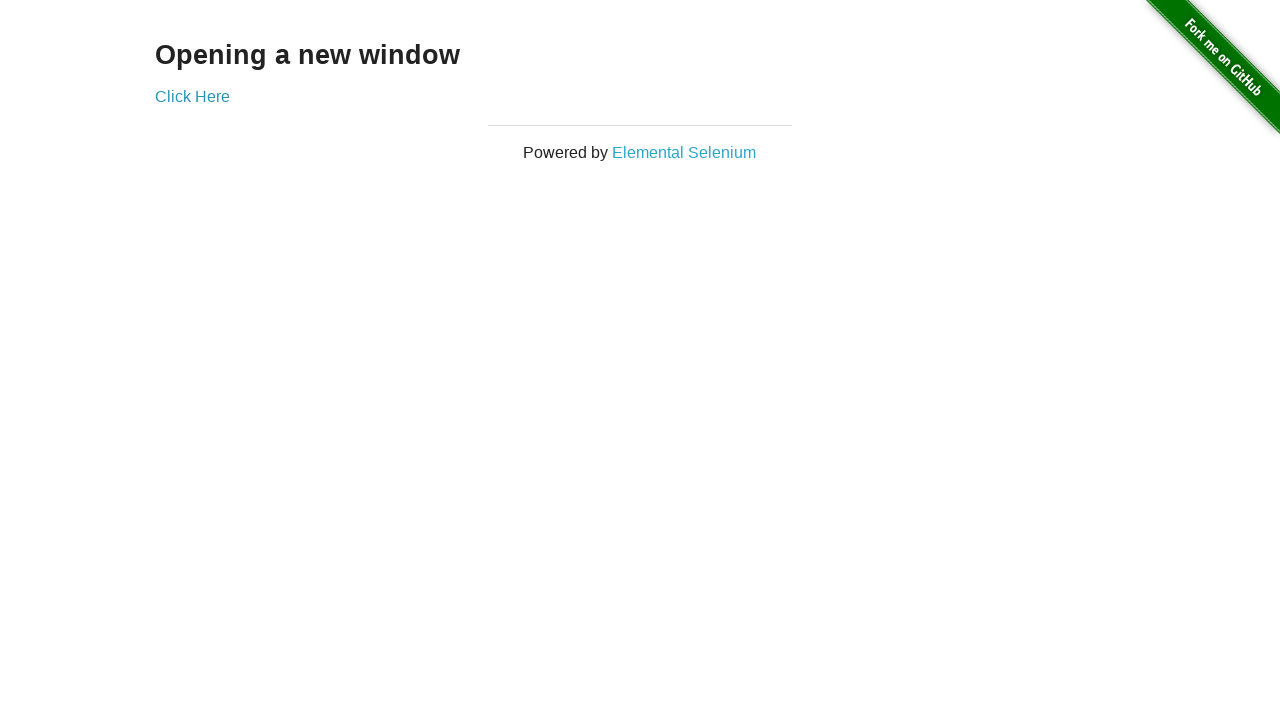

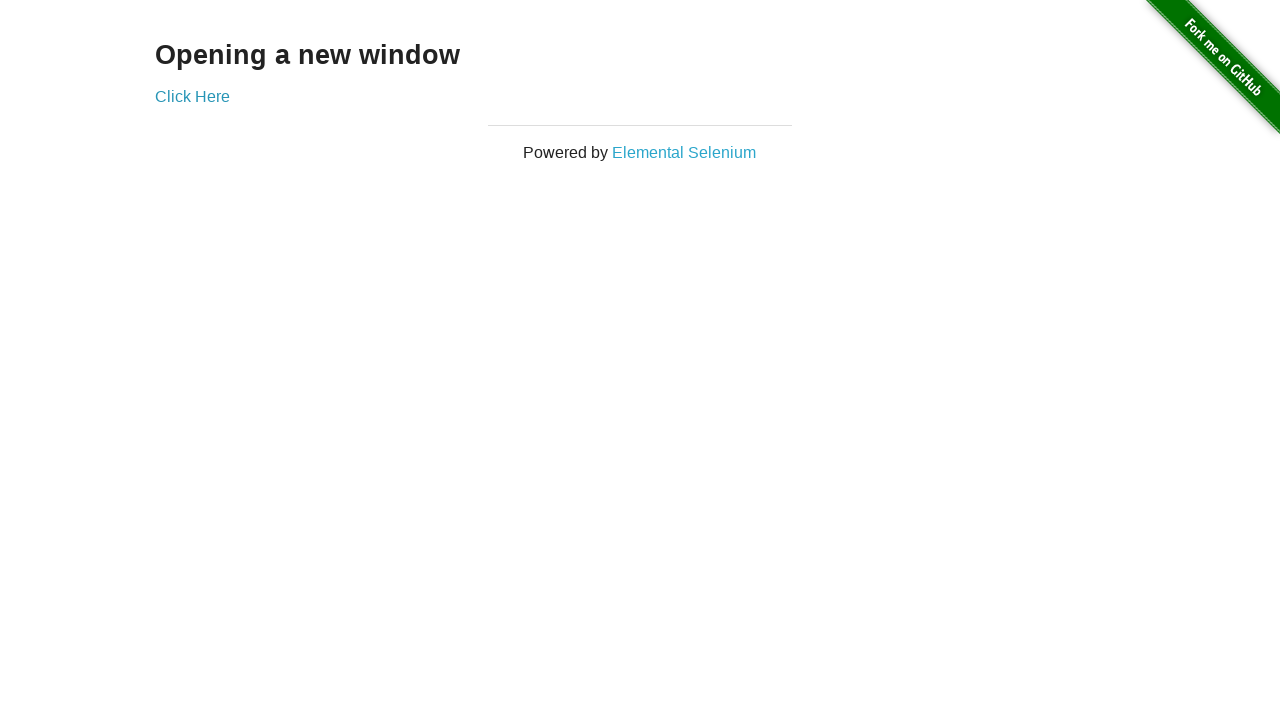